Tests file upload functionality by locating a file input element and uploading a file to an Angular file upload demo page

Starting URL: http://nervgh.github.io/pages/angular-file-upload/examples/simple/

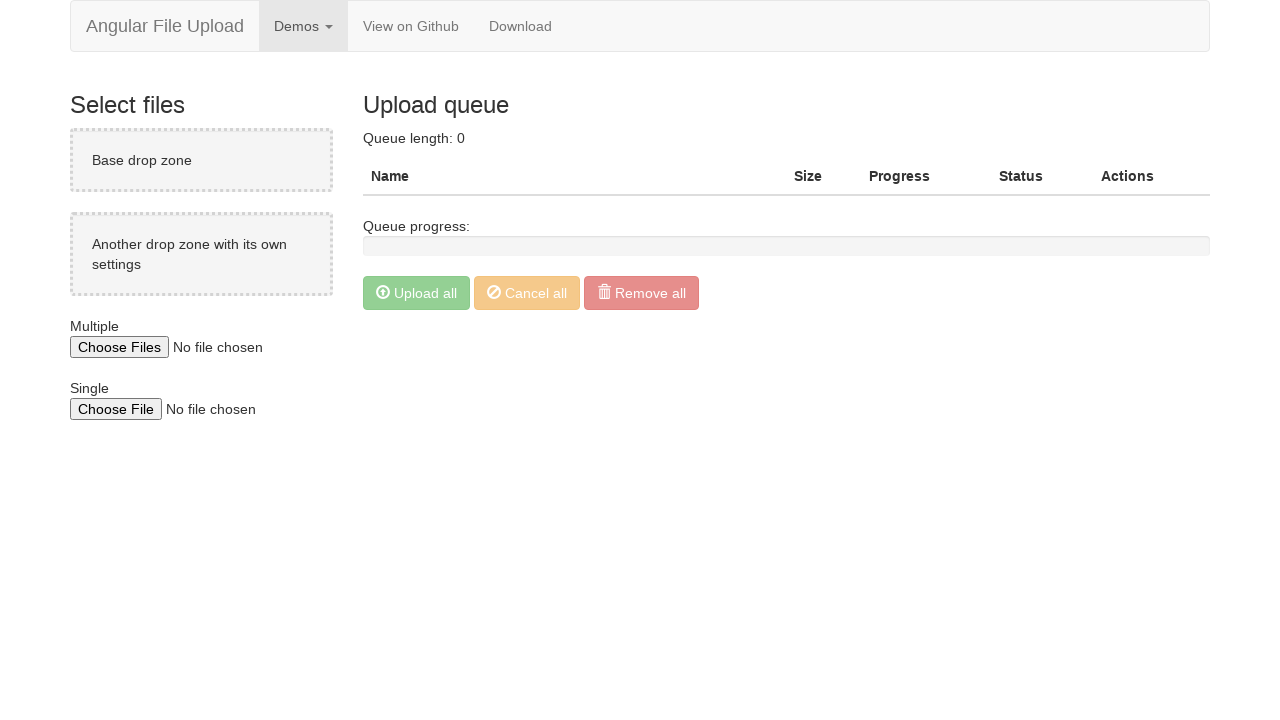

Navigated to Angular file upload demo page
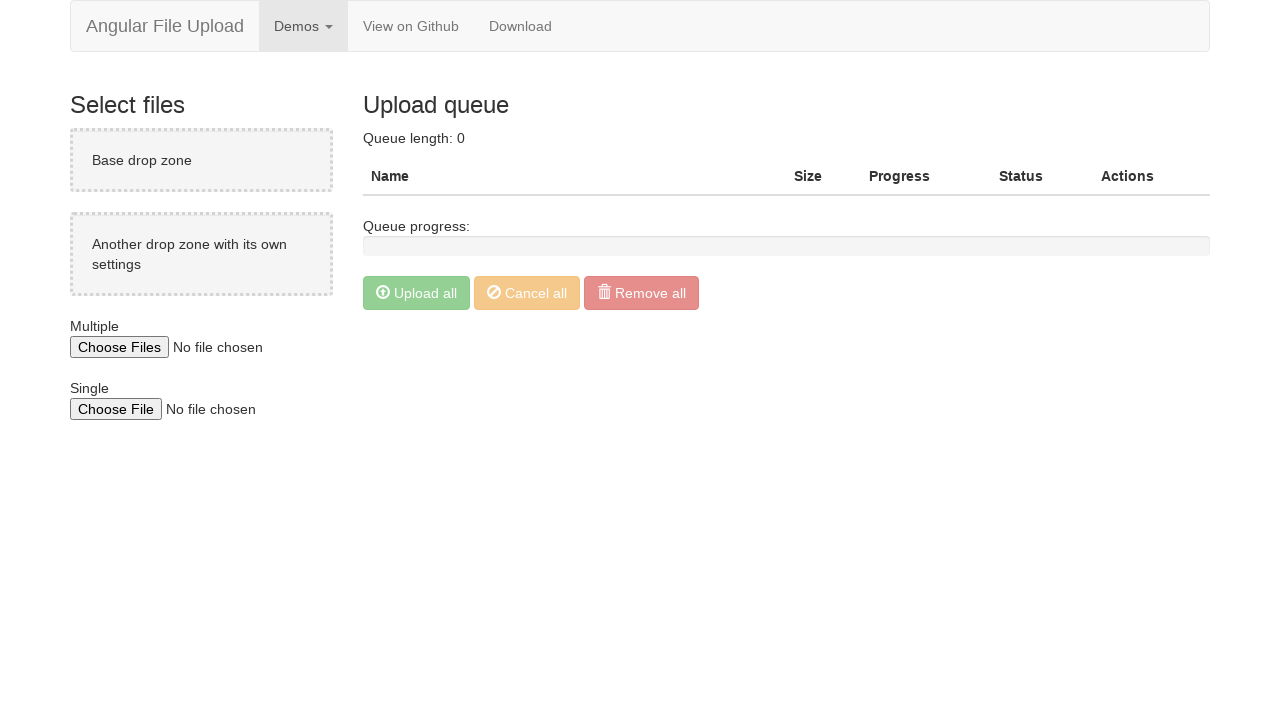

File input element with multiple attribute loaded
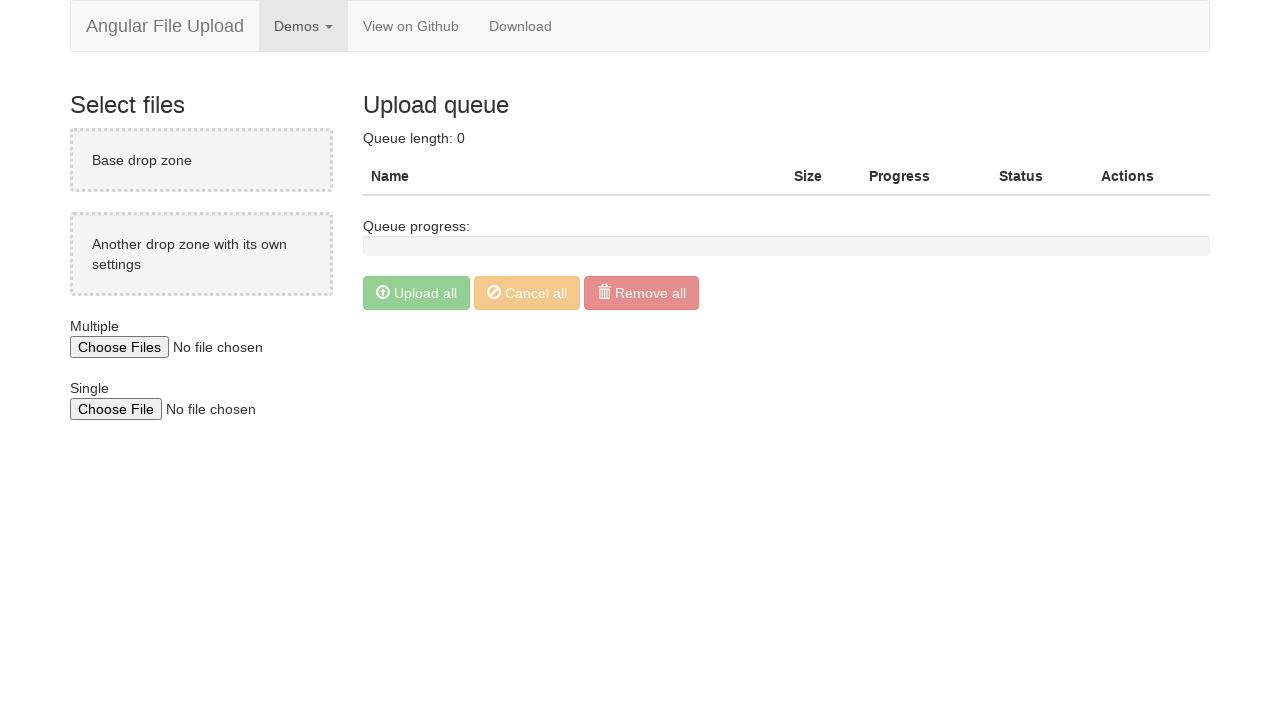

Uploaded test_document.txt to file input element
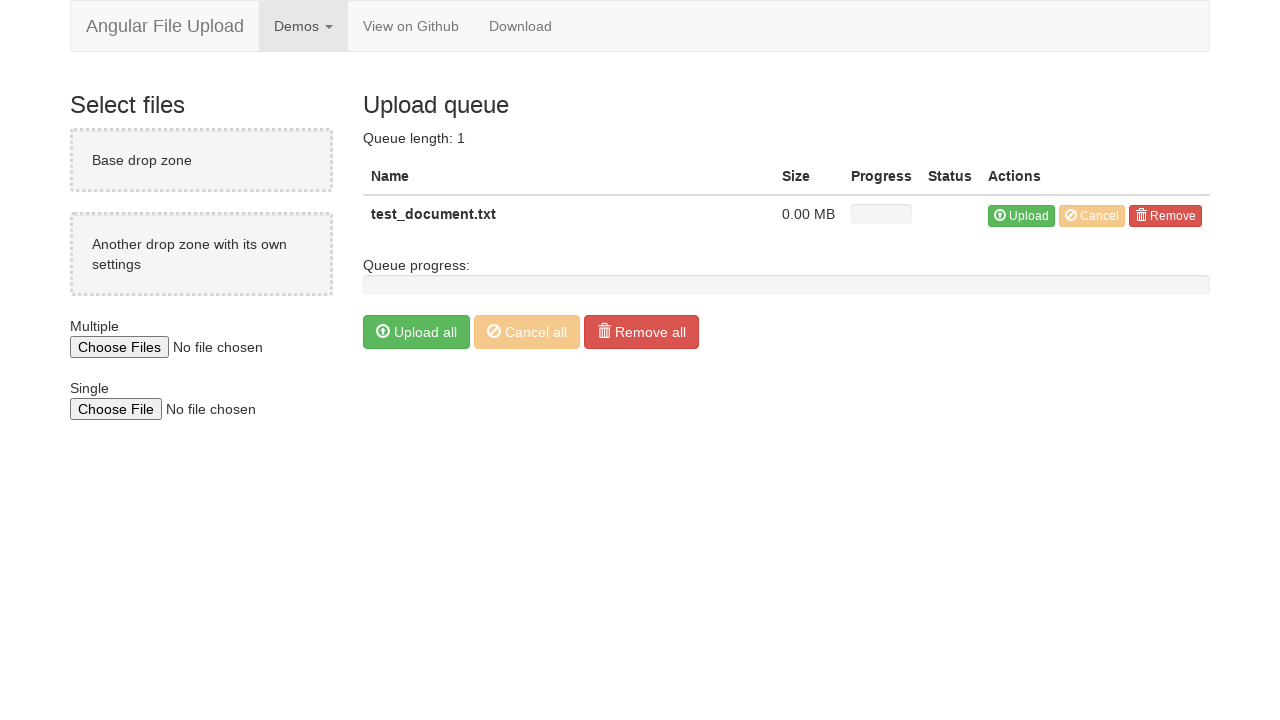

Waited 1000ms for upload to register
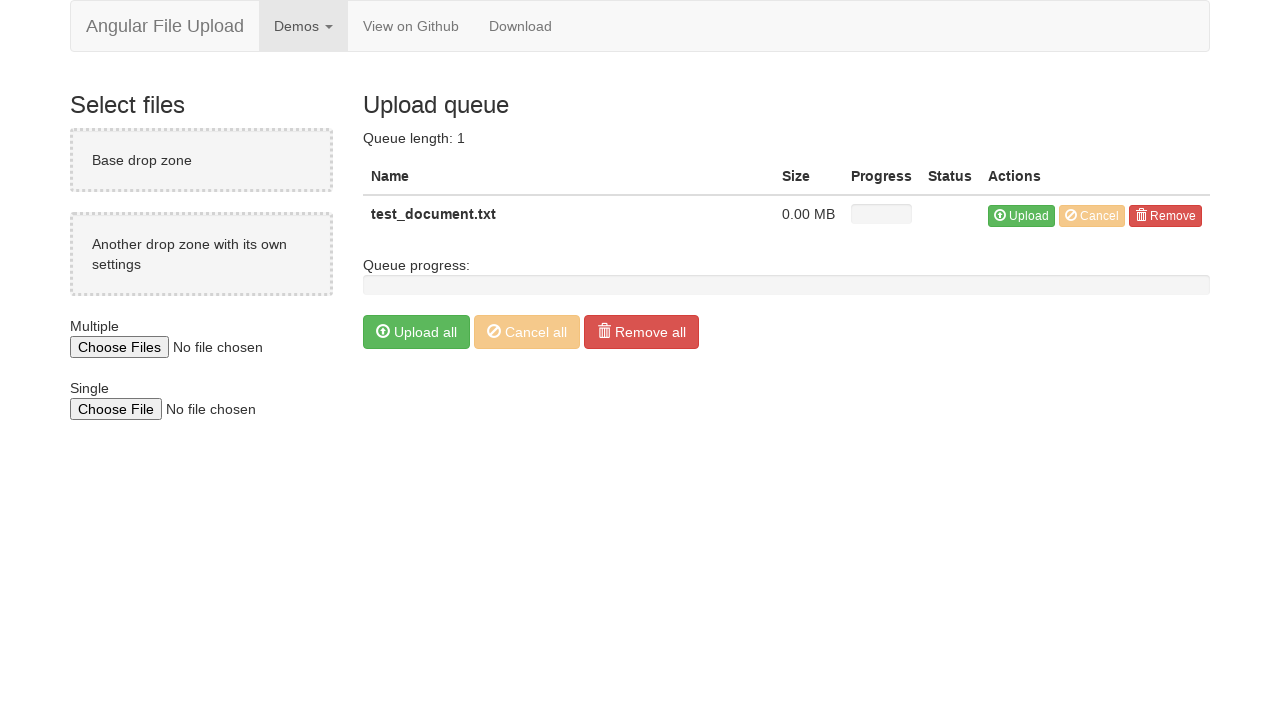

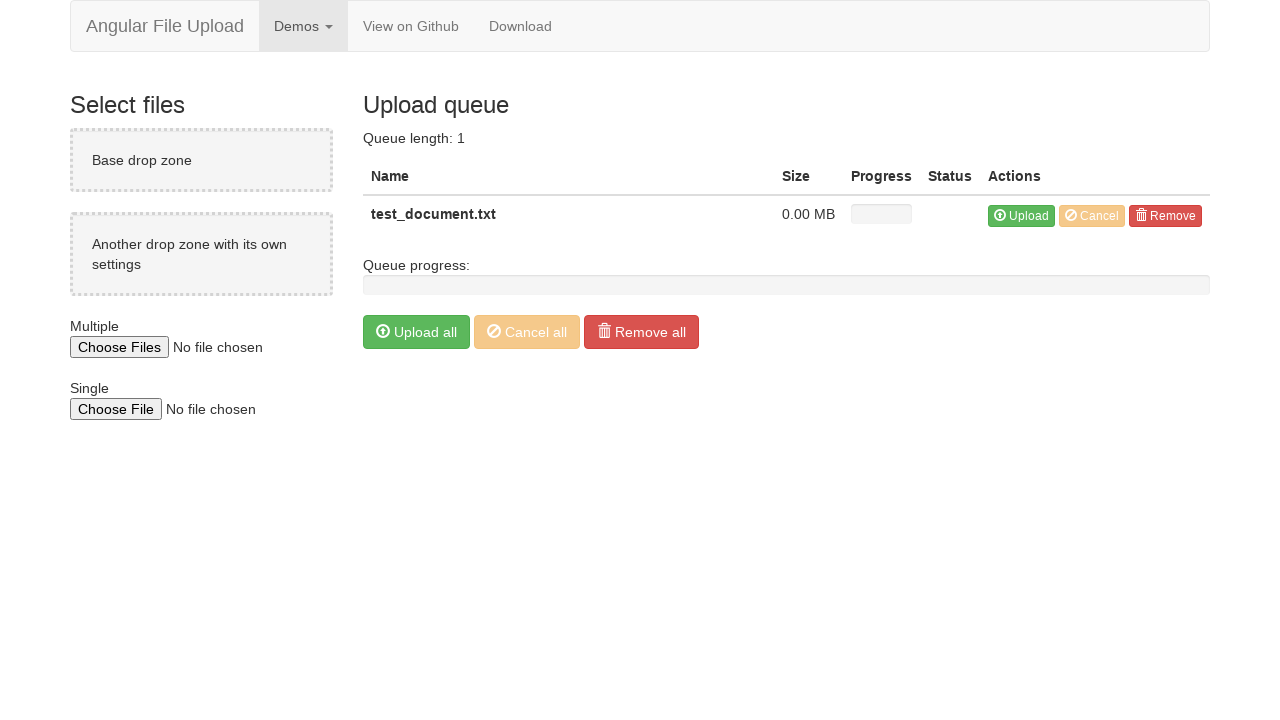